Tests double-click functionality by performing a double-click on a button and verifying the success message is displayed

Starting URL: https://demoqa.com/buttons

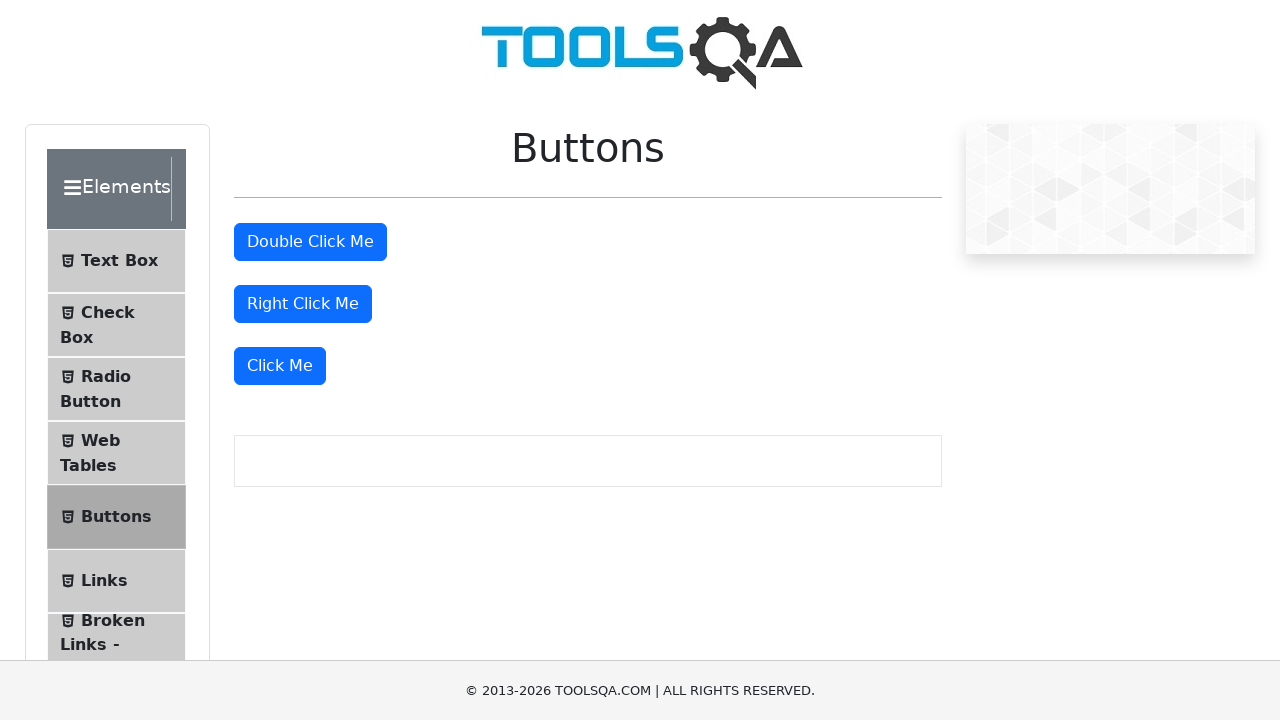

Double-clicked the double click button at (310, 242) on xpath=//*[@id='doubleClickBtn']
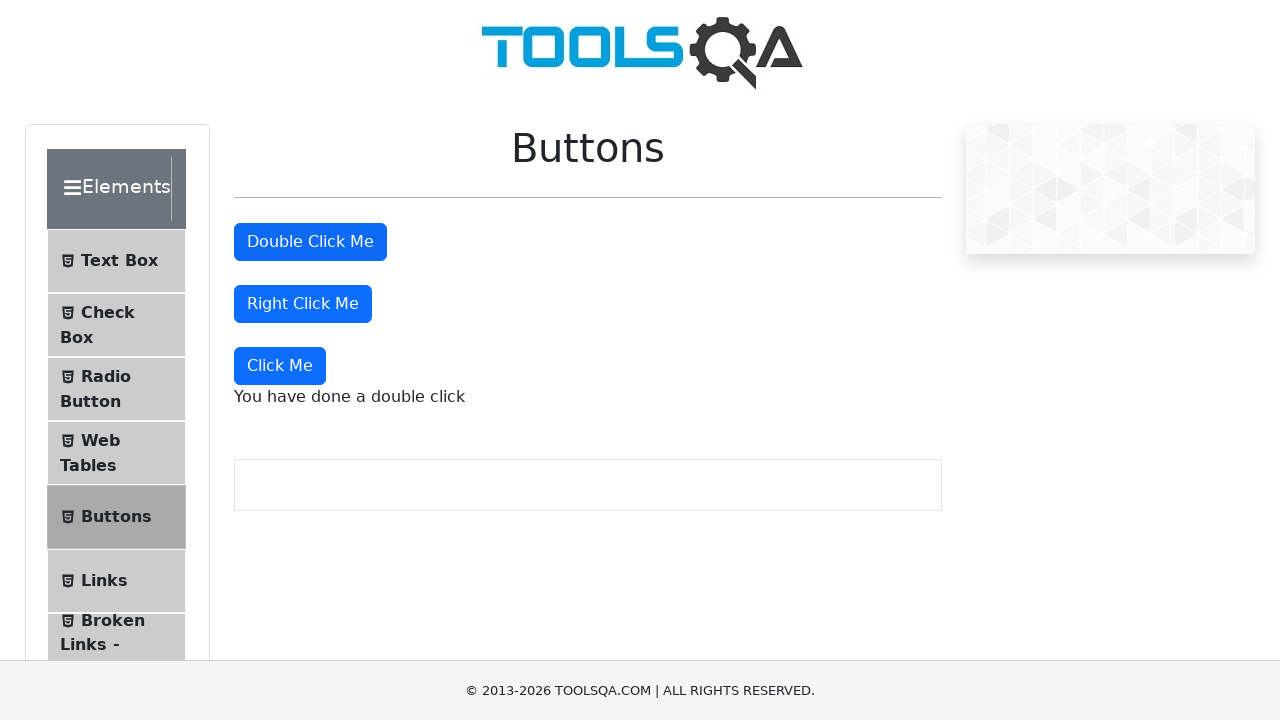

Success message appeared after double-click
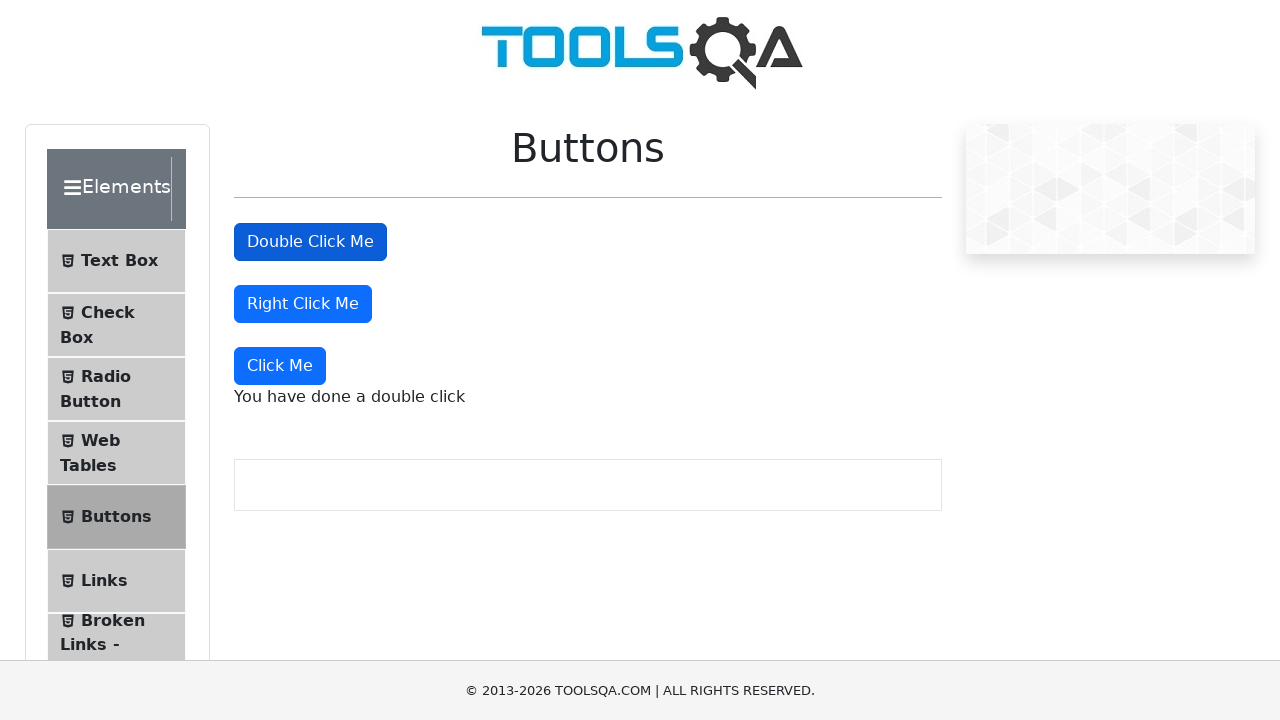

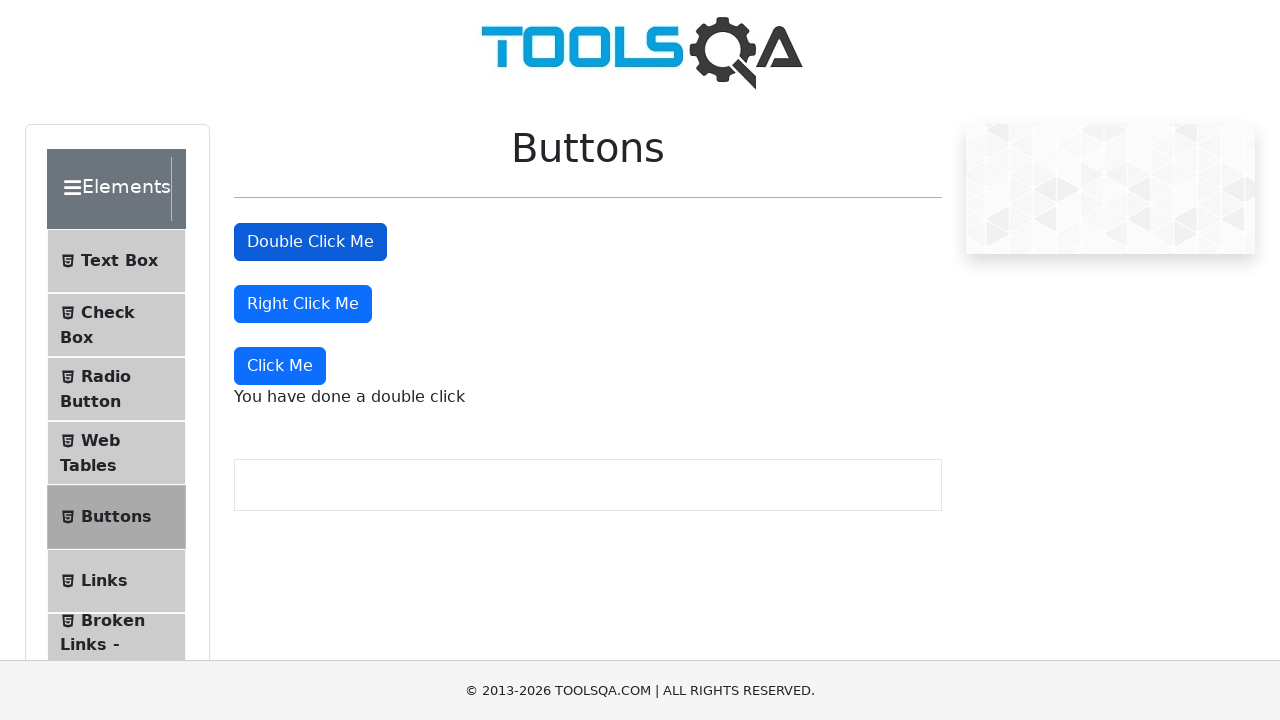